Tests jQuery UI autocomplete functionality by typing a character and selecting an option from the autocomplete dropdown

Starting URL: http://jqueryui.com

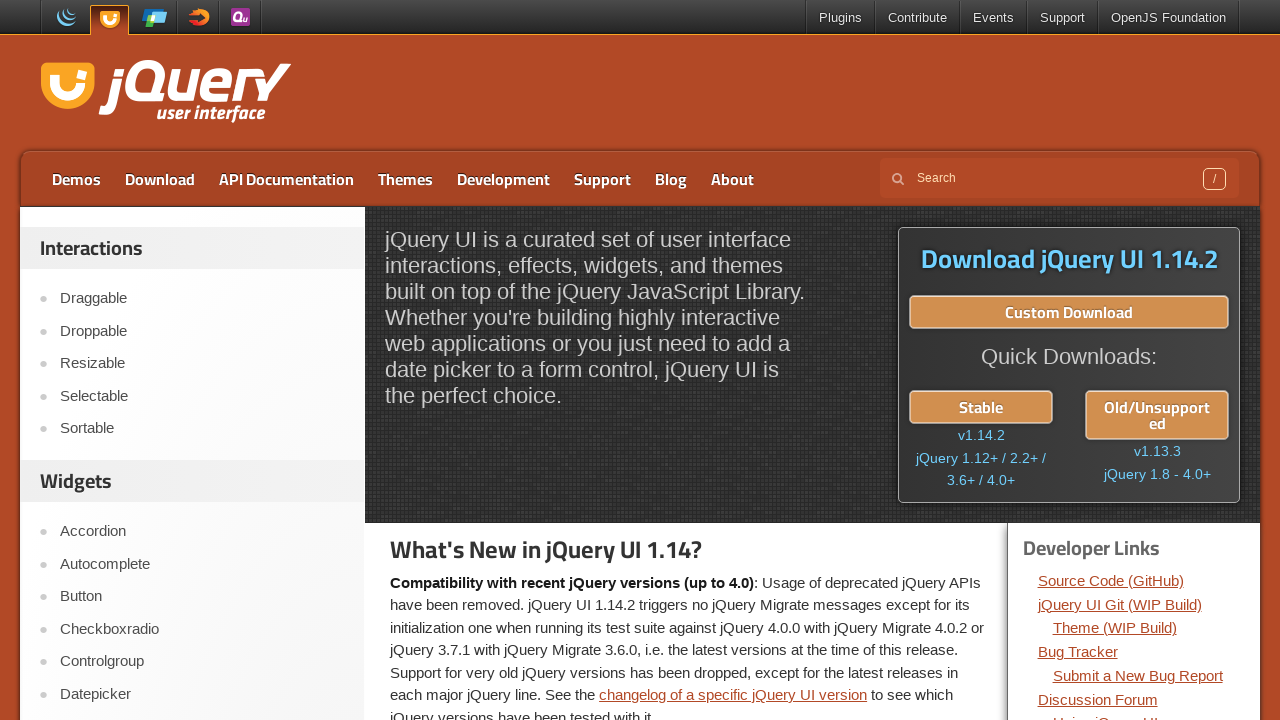

Clicked on the autocomplete demo link in the sidebar at (202, 564) on xpath=.//*[@id='sidebar']/aside[2]/ul/li[2]/a
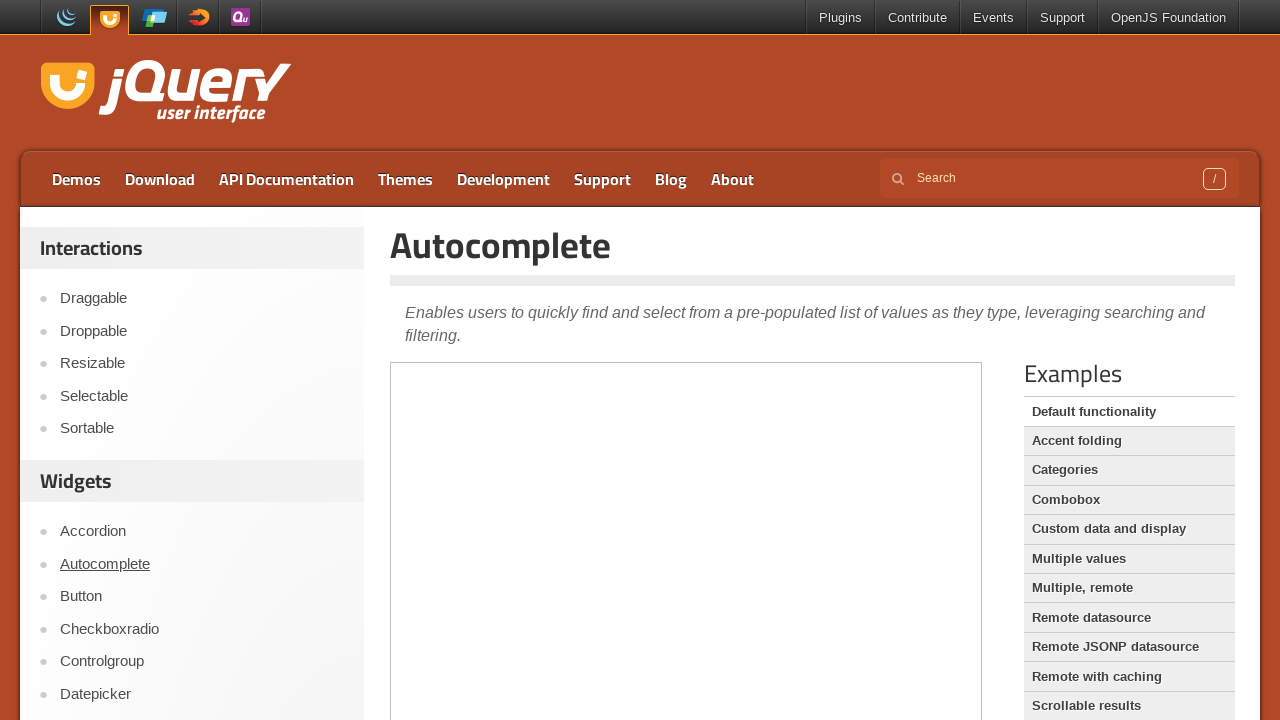

Located the demo iframe
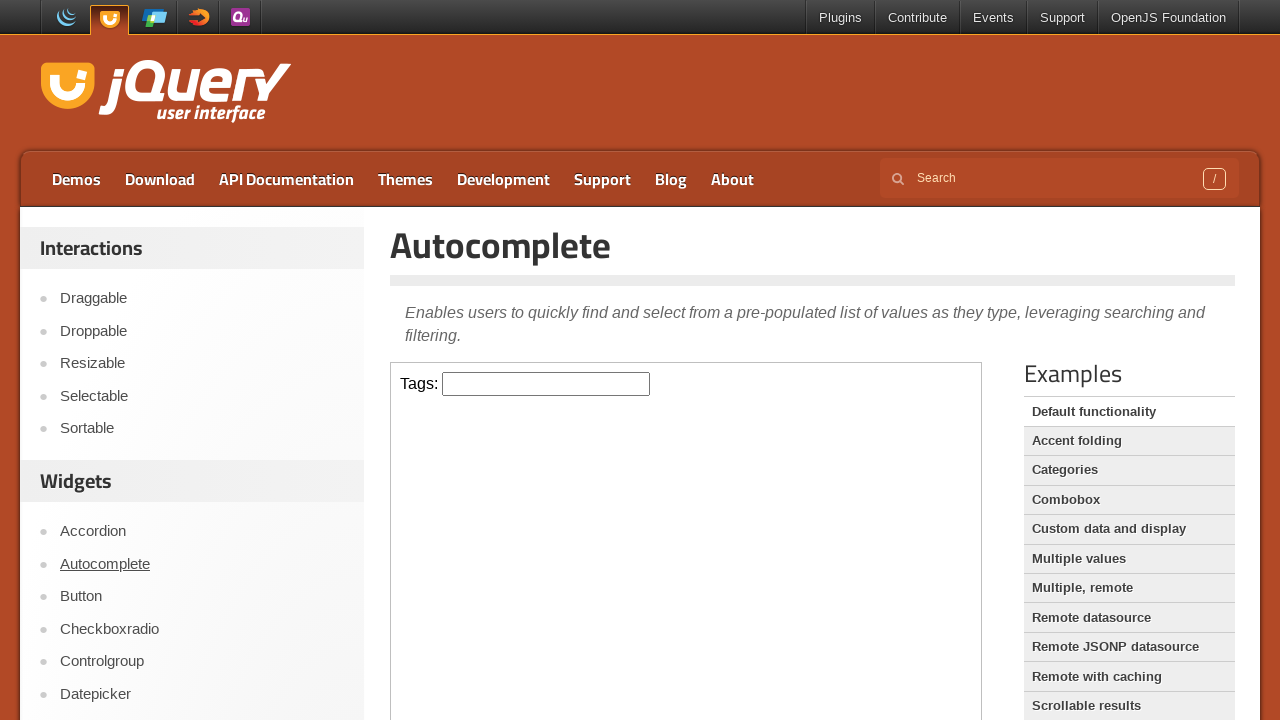

Typed 'E' in the autocomplete input field on .demo-frame >> internal:control=enter-frame >> #tags
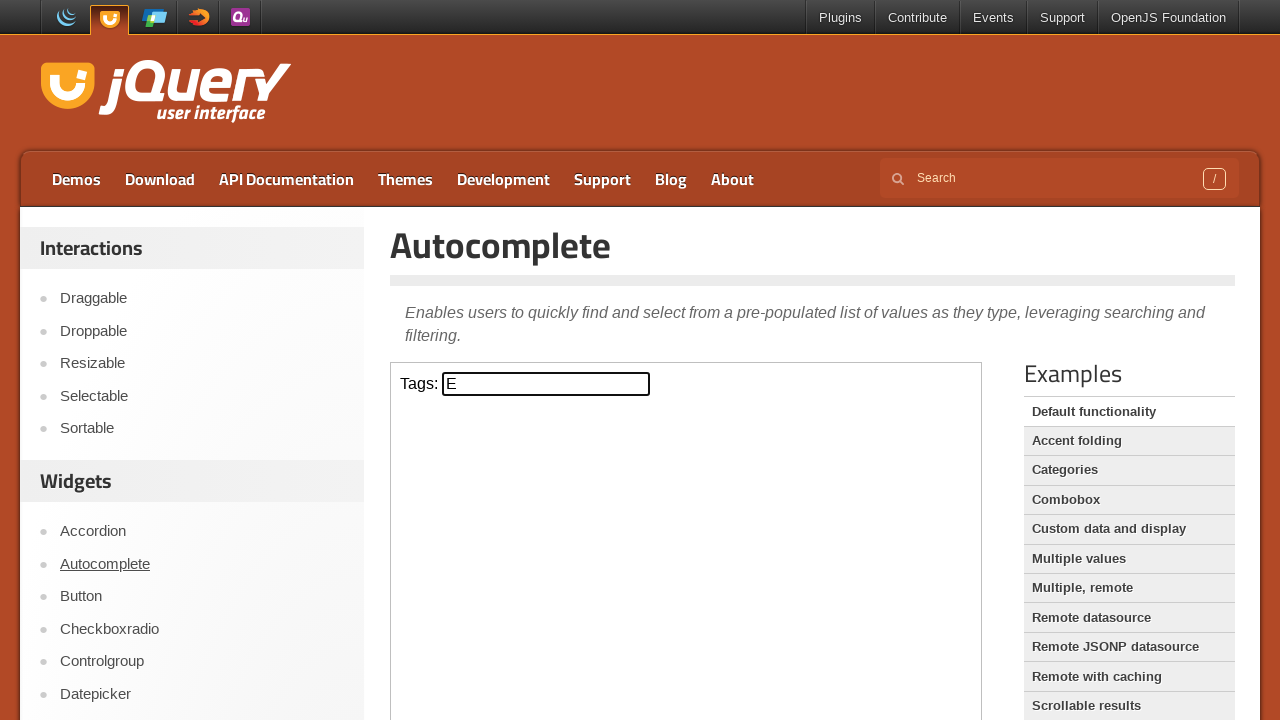

Autocomplete dropdown options appeared
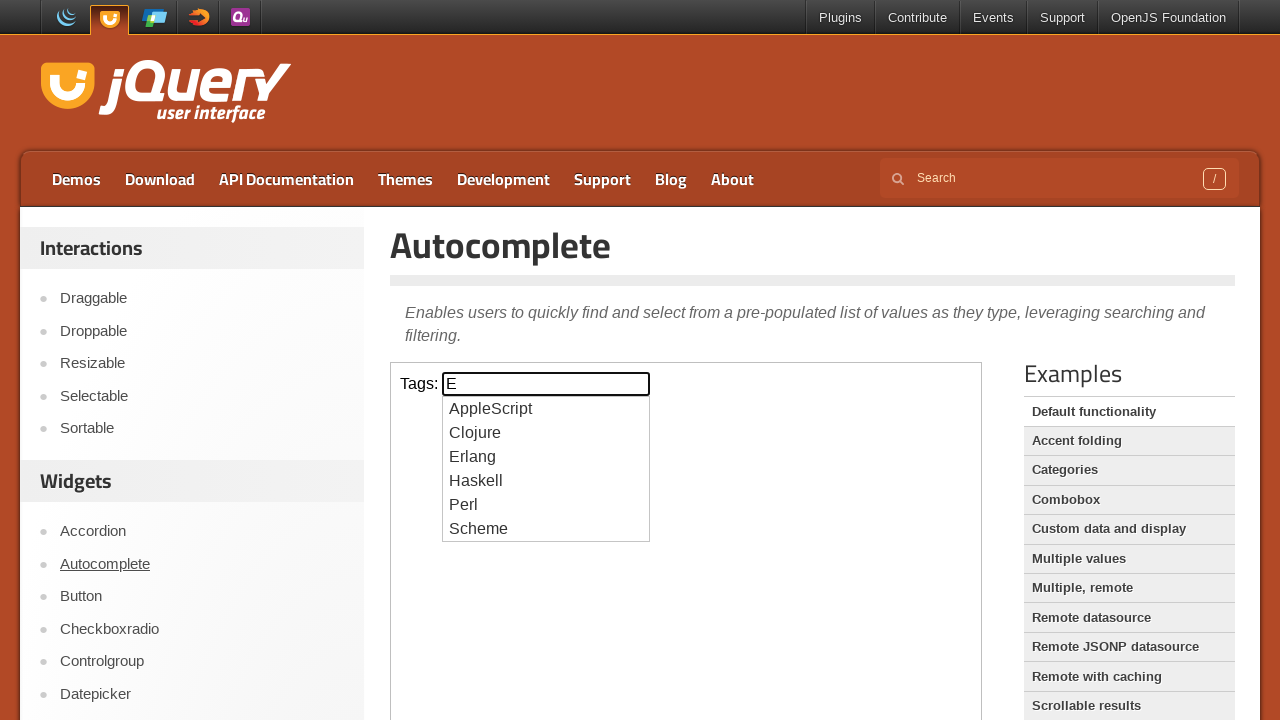

Retrieved all autocomplete options
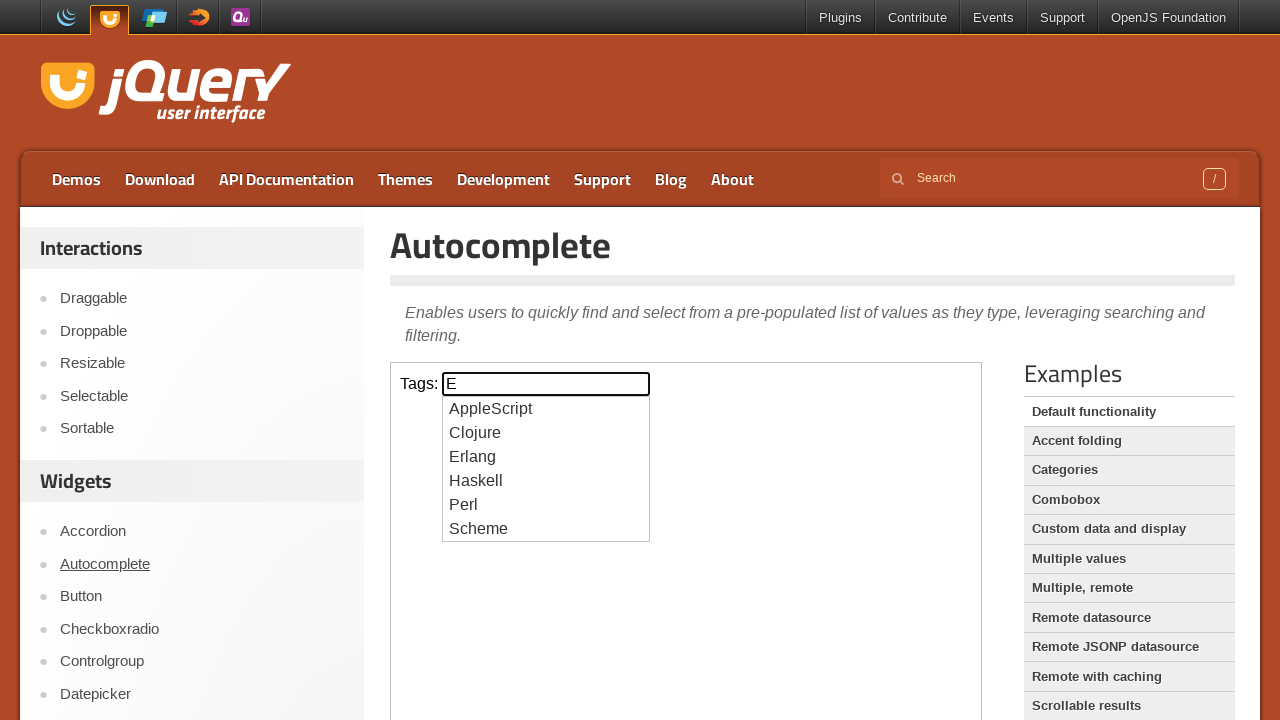

Clicked on 'Haskell' option from the autocomplete dropdown at (546, 481) on .demo-frame >> internal:control=enter-frame >> .ui-menu-item >> nth=3
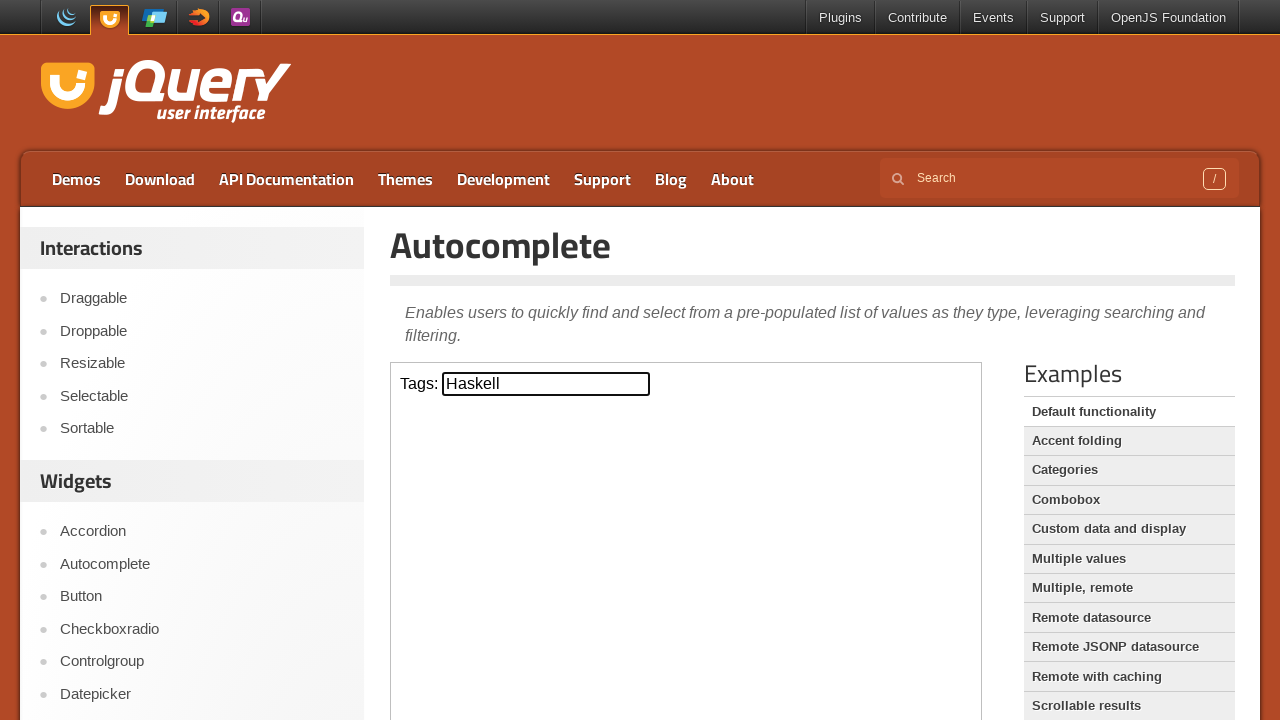

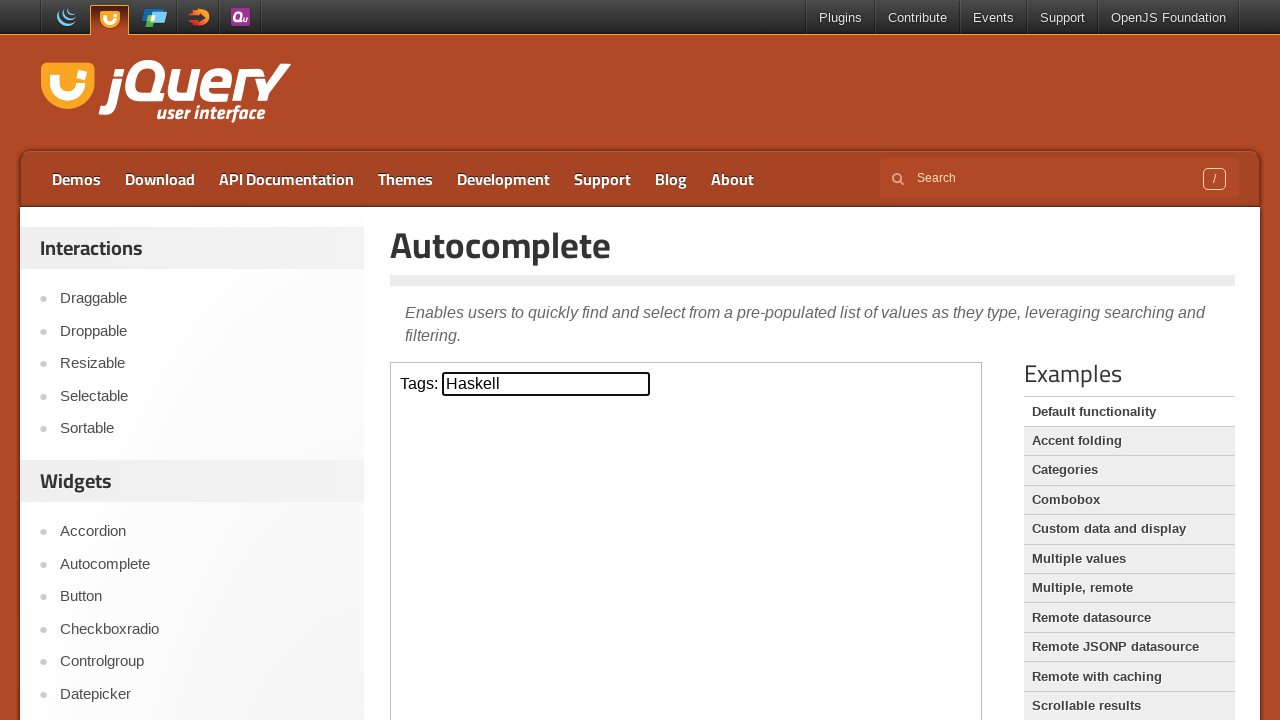